Tests checkbox functionality by toggling checkbox states and verifying their checked/unchecked status

Starting URL: https://the-internet.herokuapp.com/checkboxes

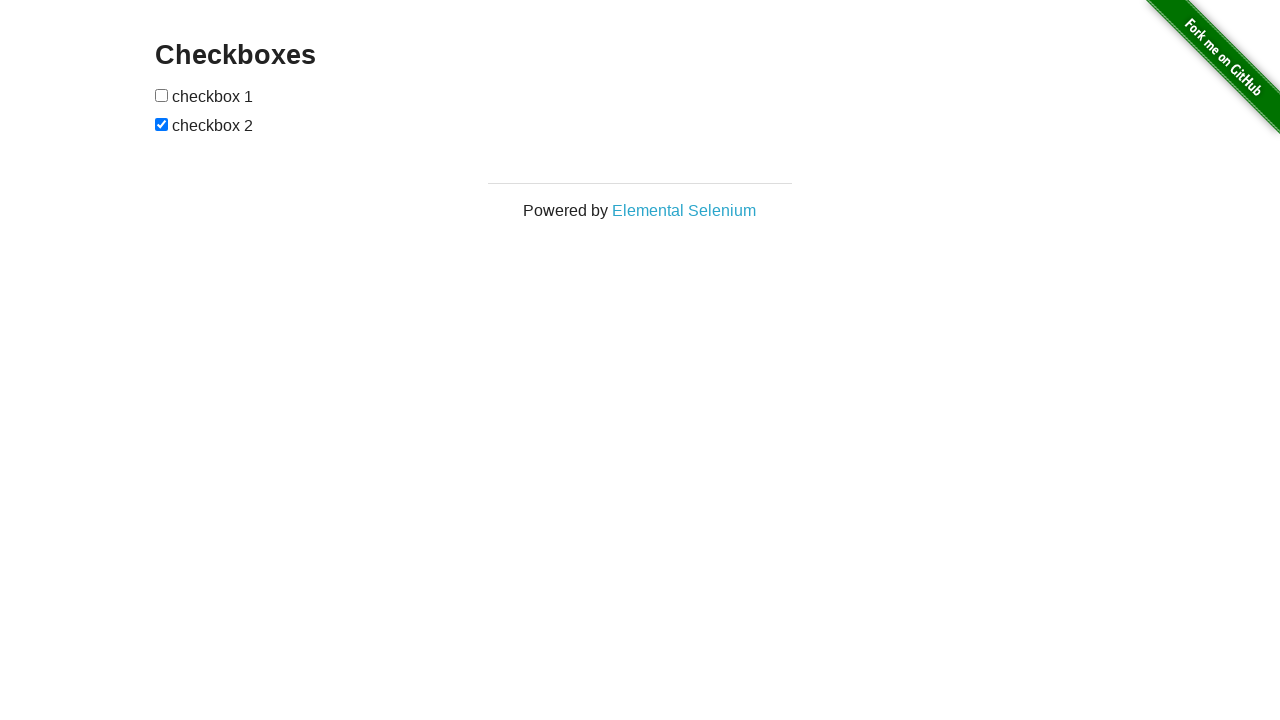

Located all checkboxes on the page
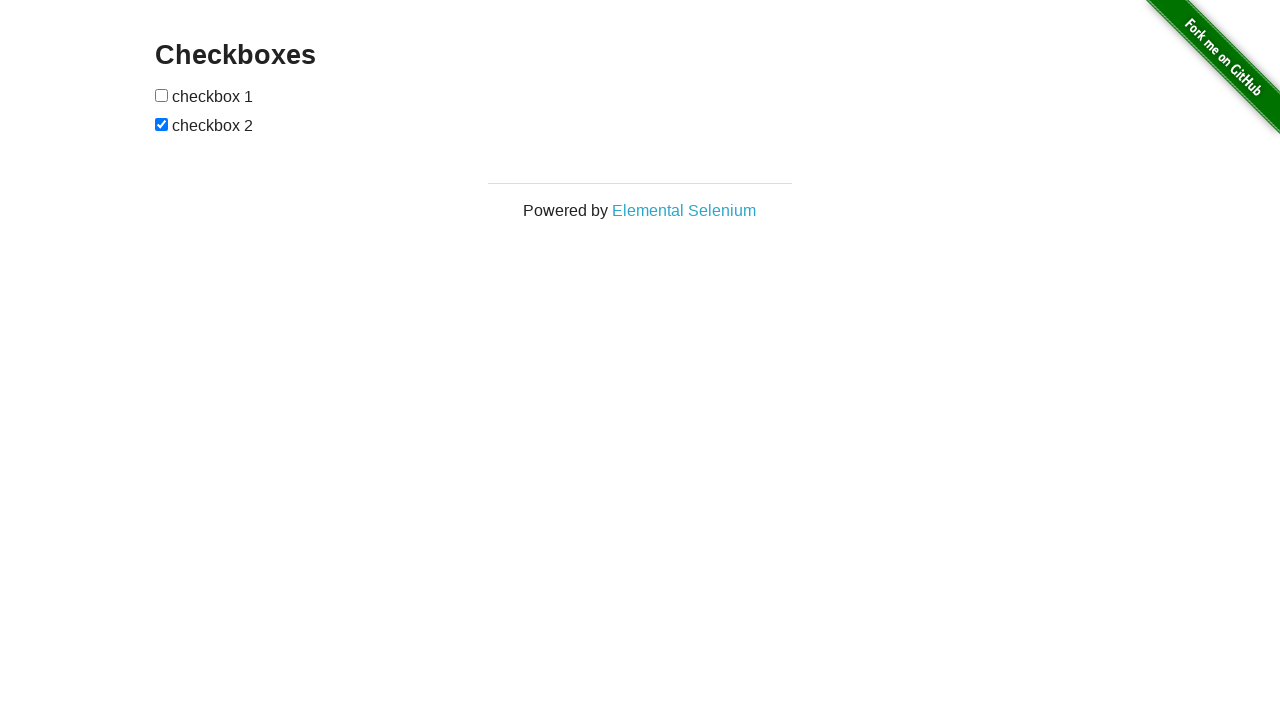

Verified first checkbox is unchecked initially
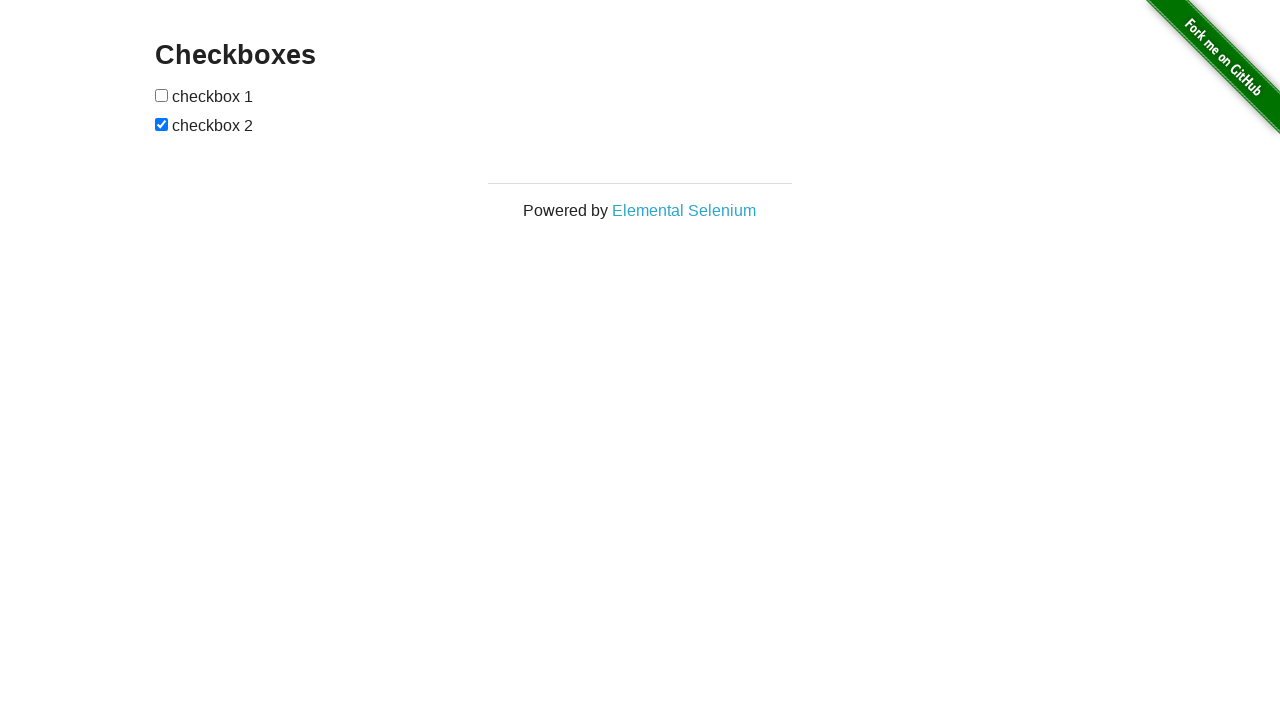

Clicked first checkbox to check it at (162, 95) on div#content input[type=checkbox] >> nth=0
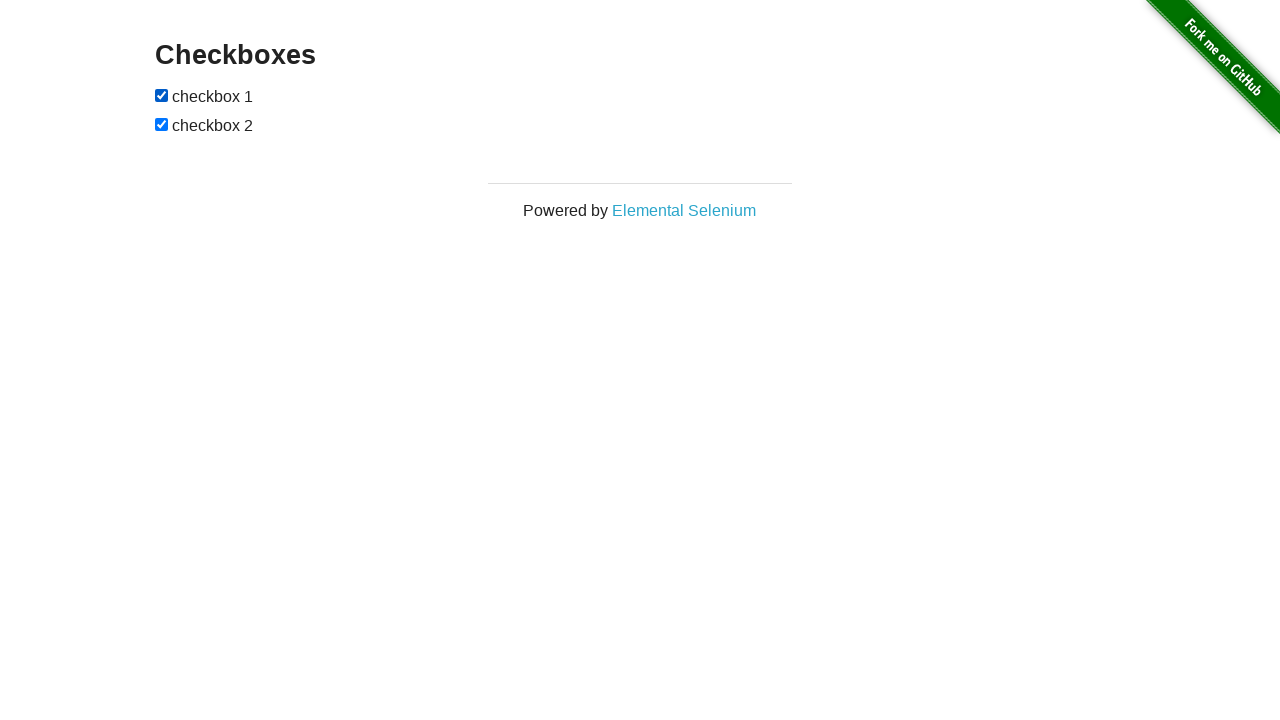

Verified first checkbox is now checked
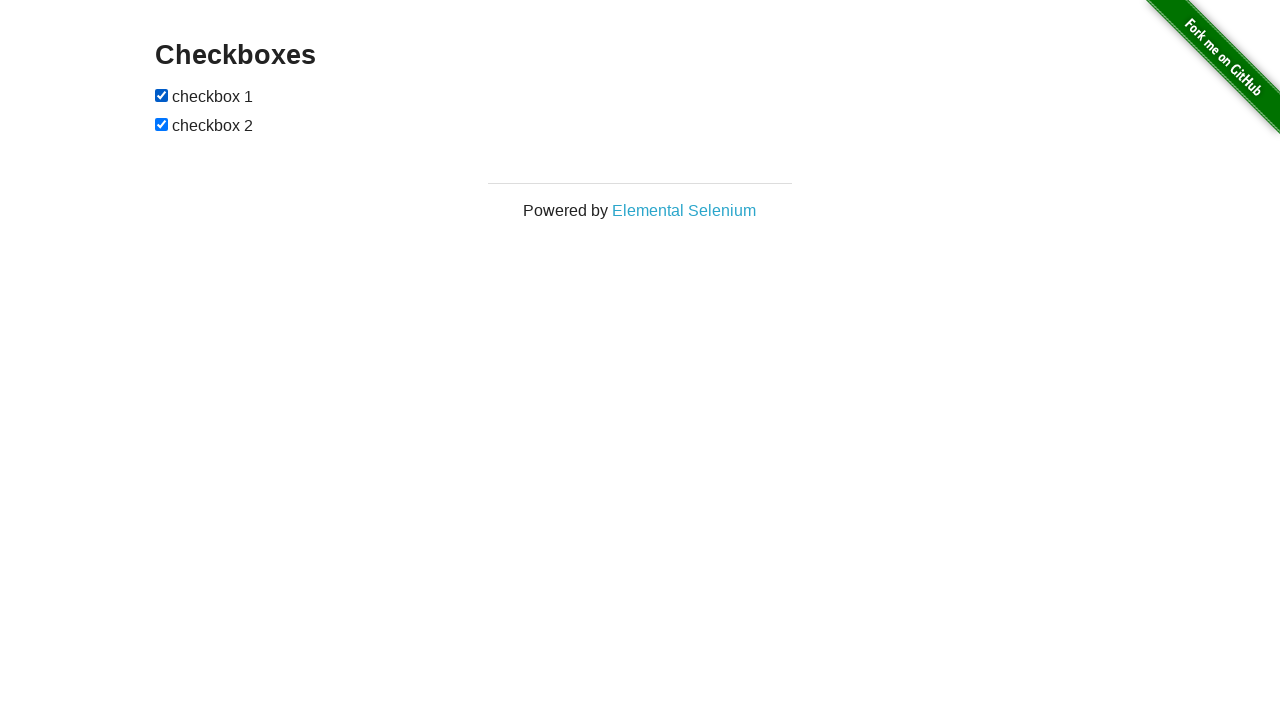

Verified second checkbox is checked initially
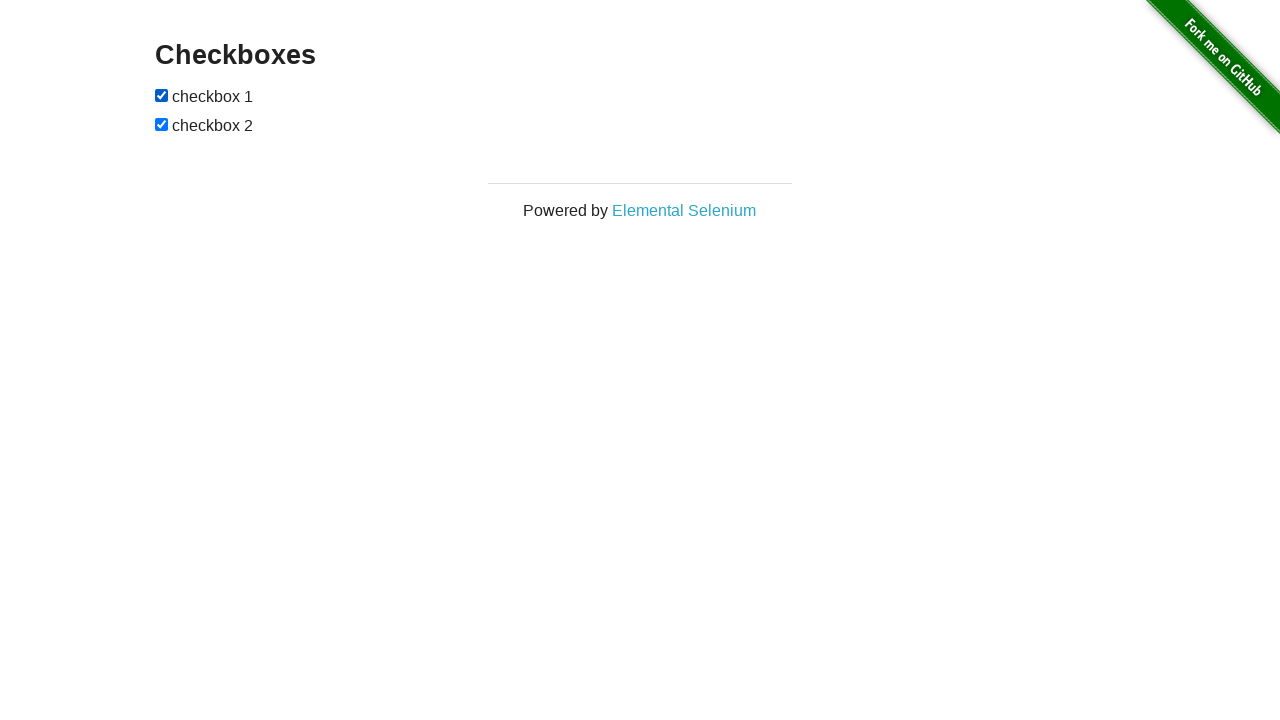

Clicked second checkbox to uncheck it at (162, 124) on div#content input[type=checkbox] >> nth=1
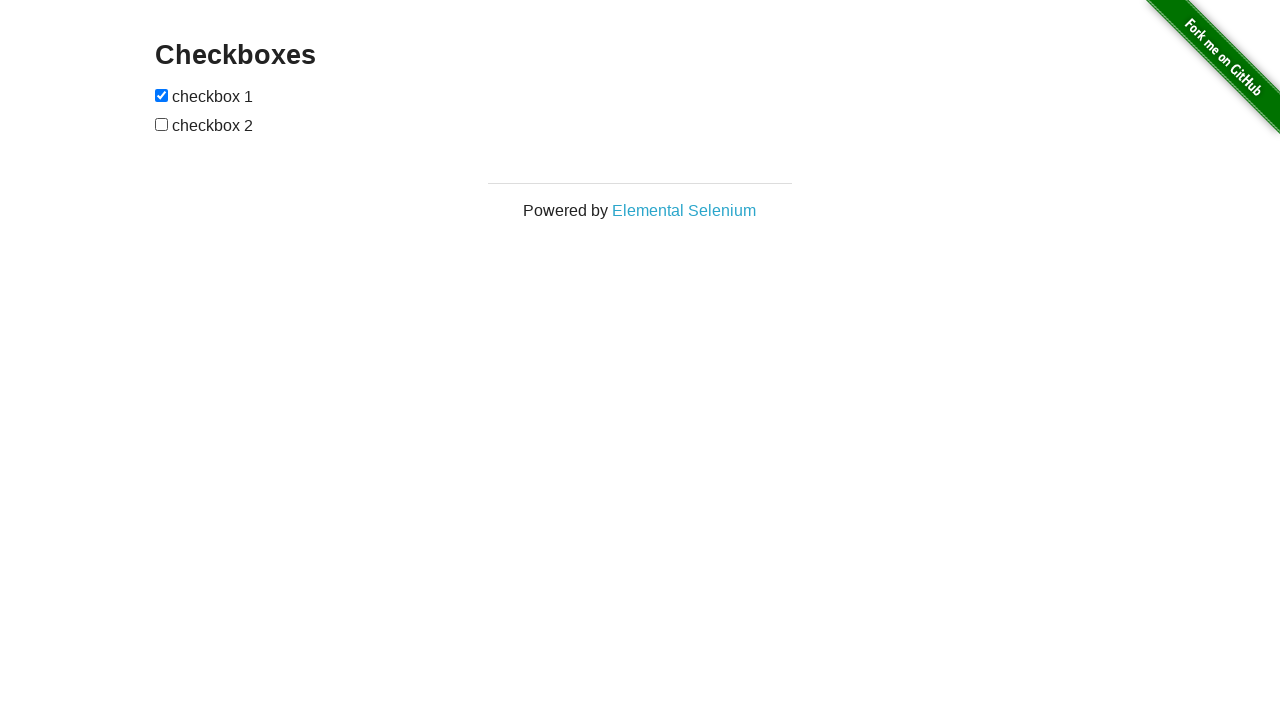

Verified second checkbox is now unchecked
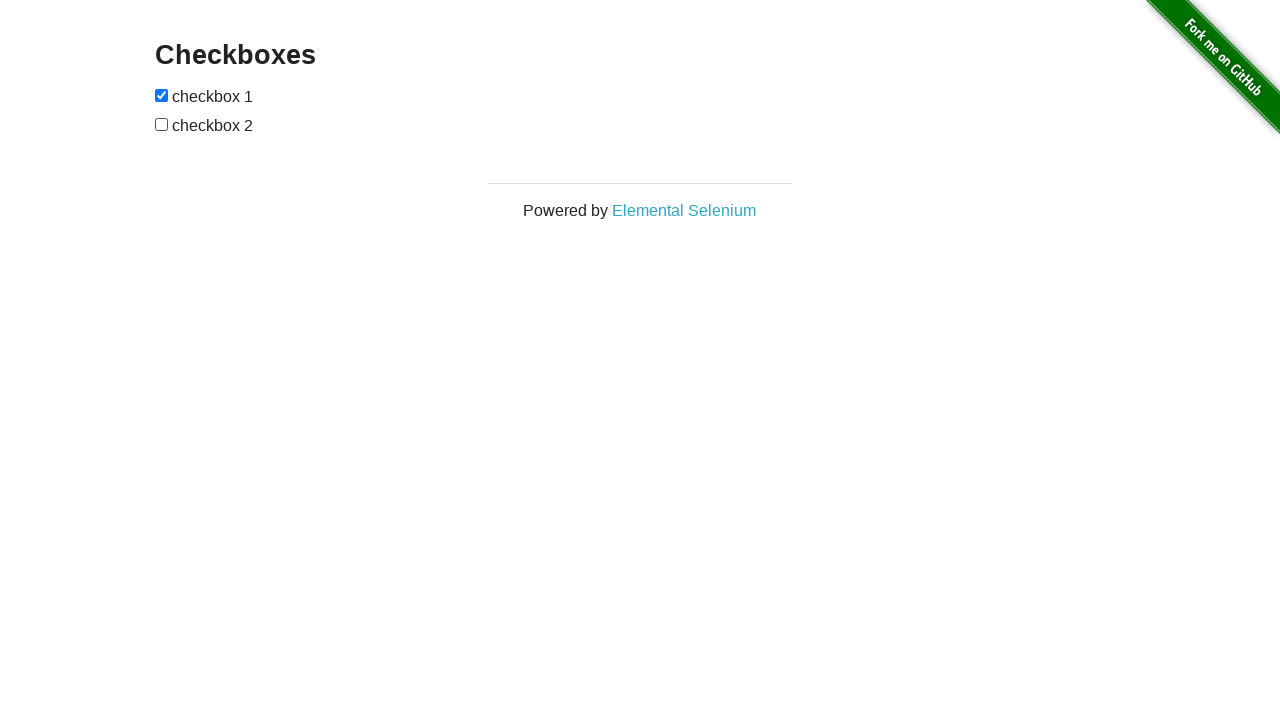

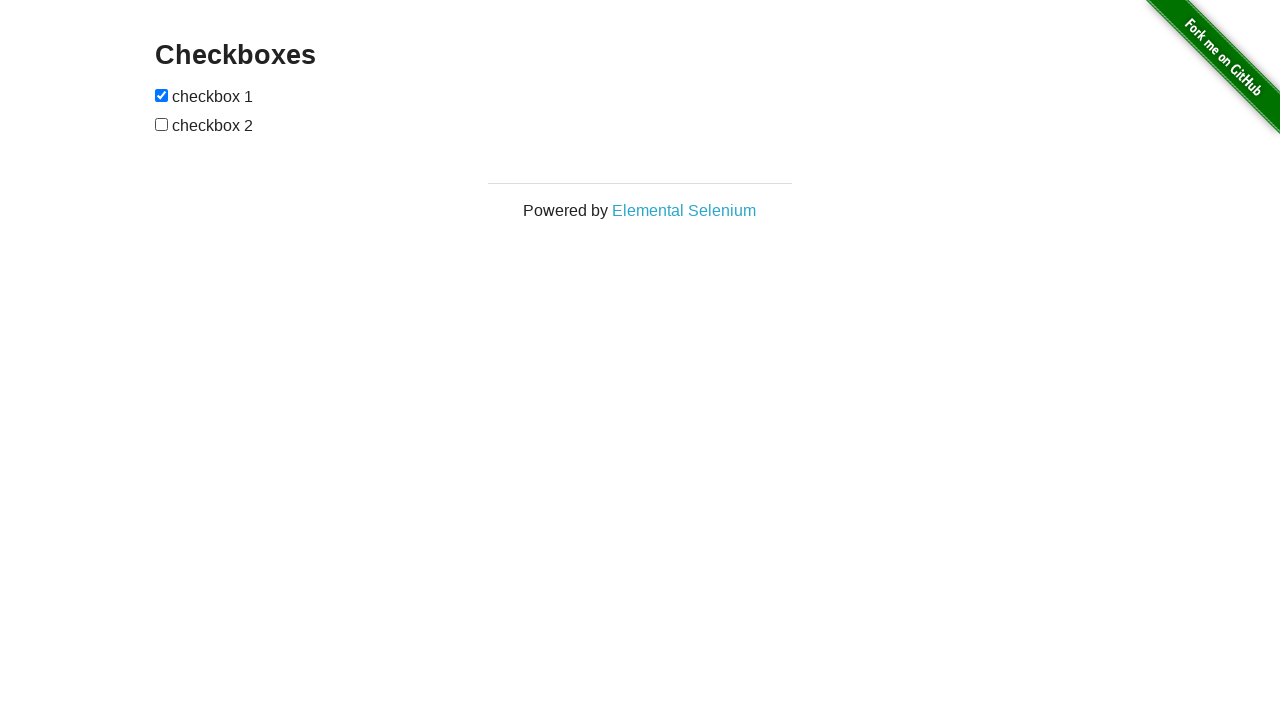